Tests dismissing a JavaScript confirm dialog by clicking a button that triggers a confirm alert, dismissing it, and verifying the cancellation message

Starting URL: https://automationfc.github.io/basic-form/index.html

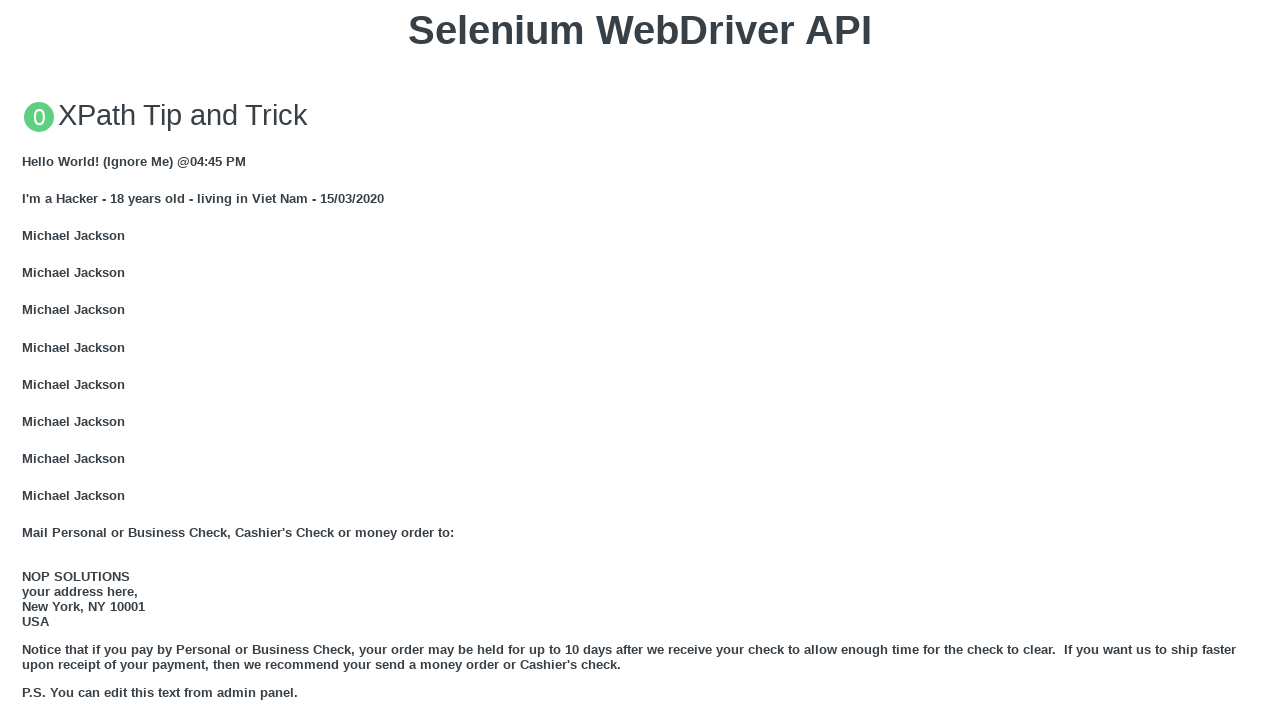

Set up dialog handler to dismiss confirm dialogs
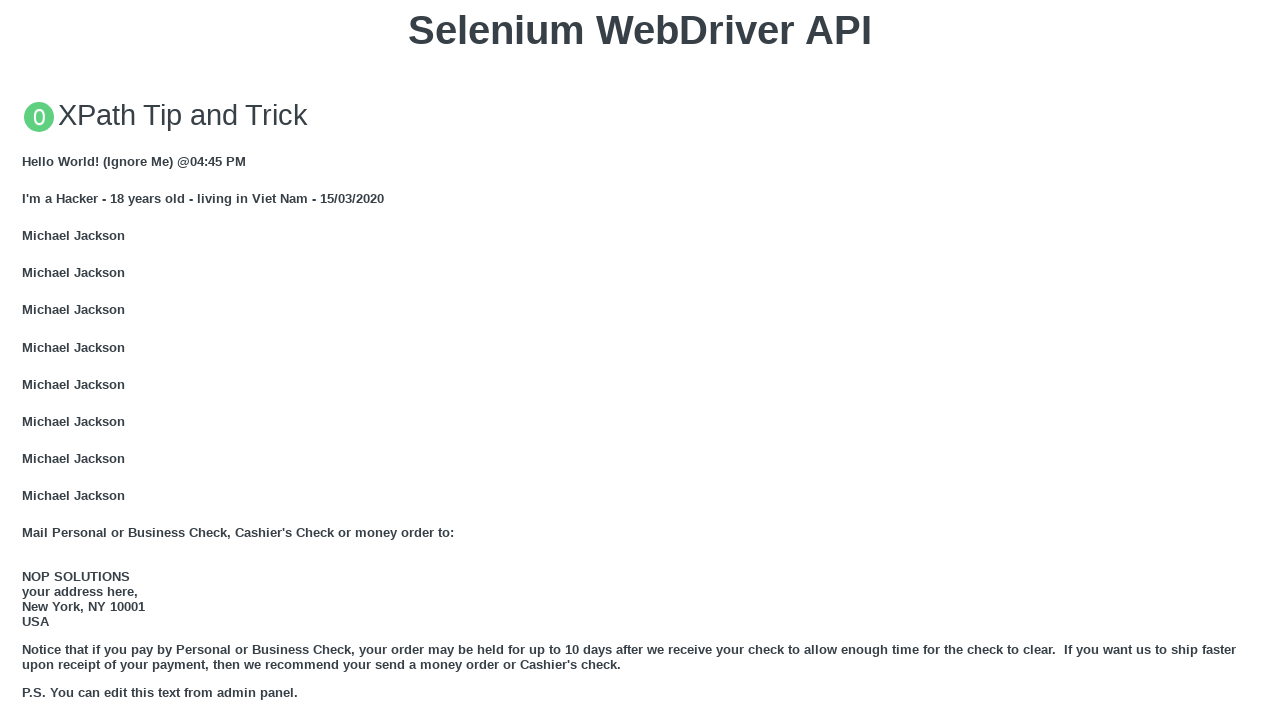

Clicked button to trigger JavaScript confirm dialog at (640, 360) on xpath=//button[@onclick='jsConfirm()']
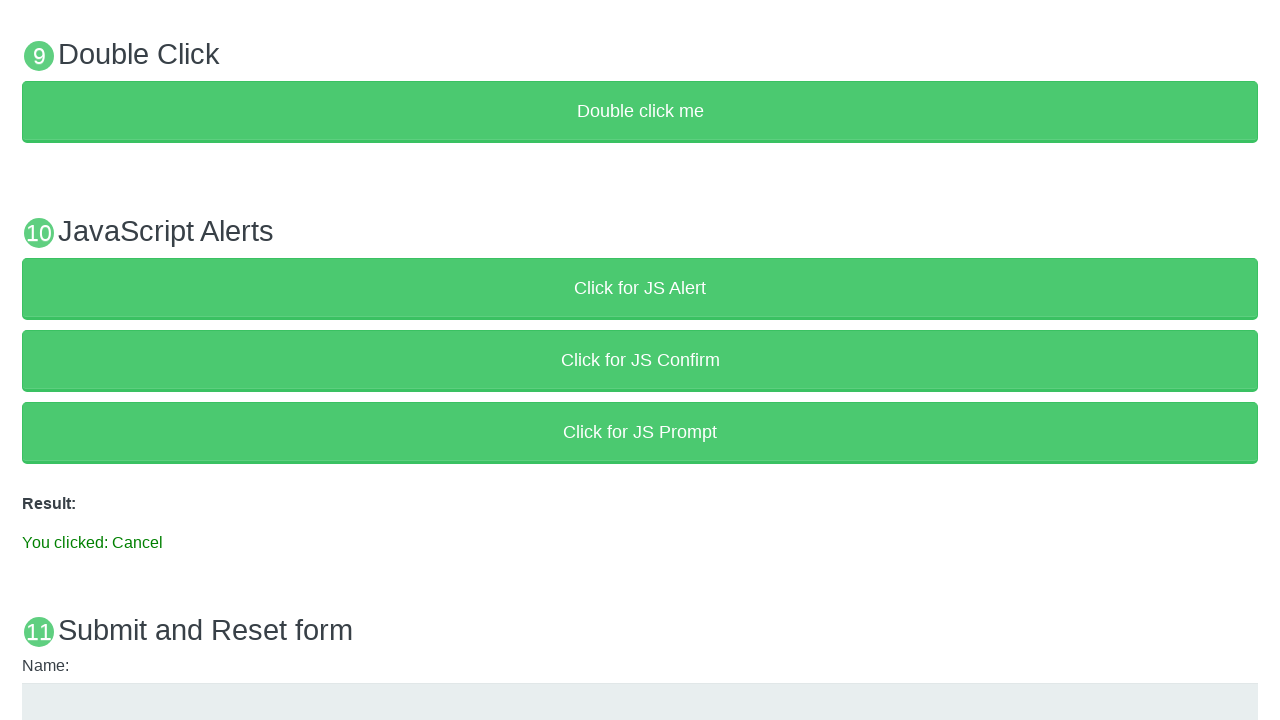

Result message element loaded
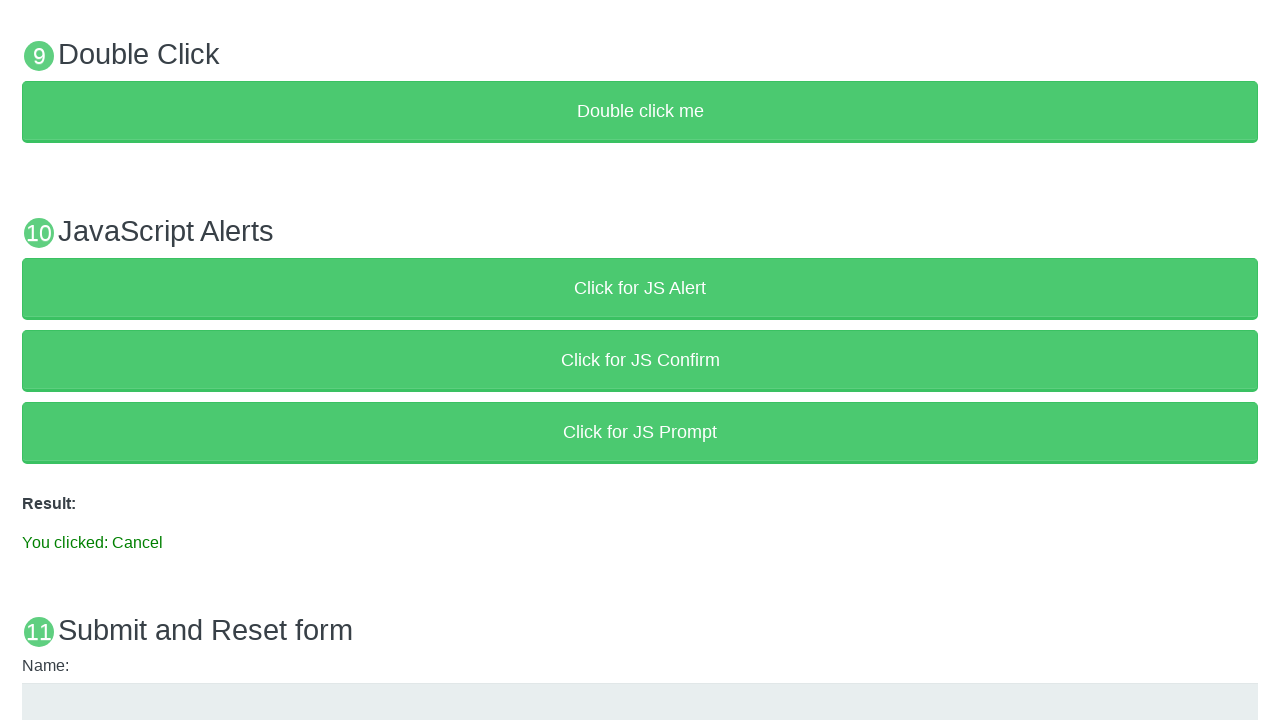

Verified cancellation message: 'You clicked: Cancel'
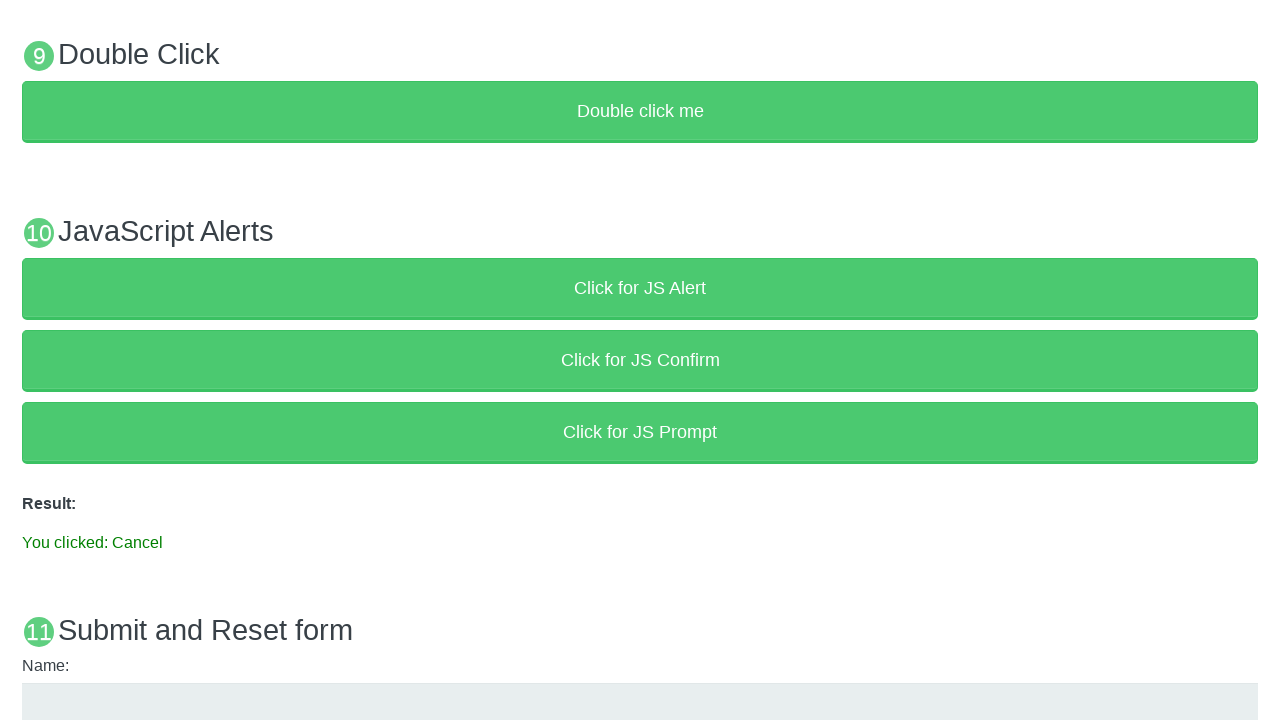

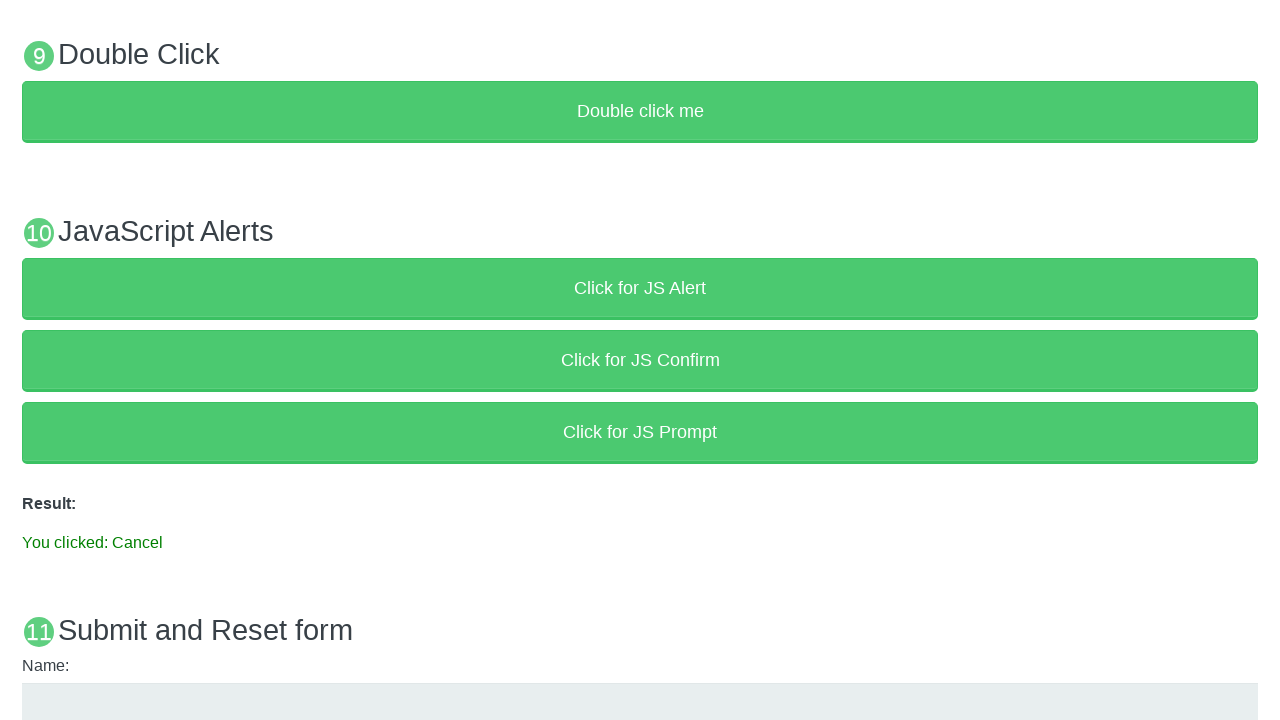